Tests dynamic loading functionality by clicking a start button and verifying that hidden content becomes visible after loading

Starting URL: https://the-internet.herokuapp.com/dynamic_loading/1

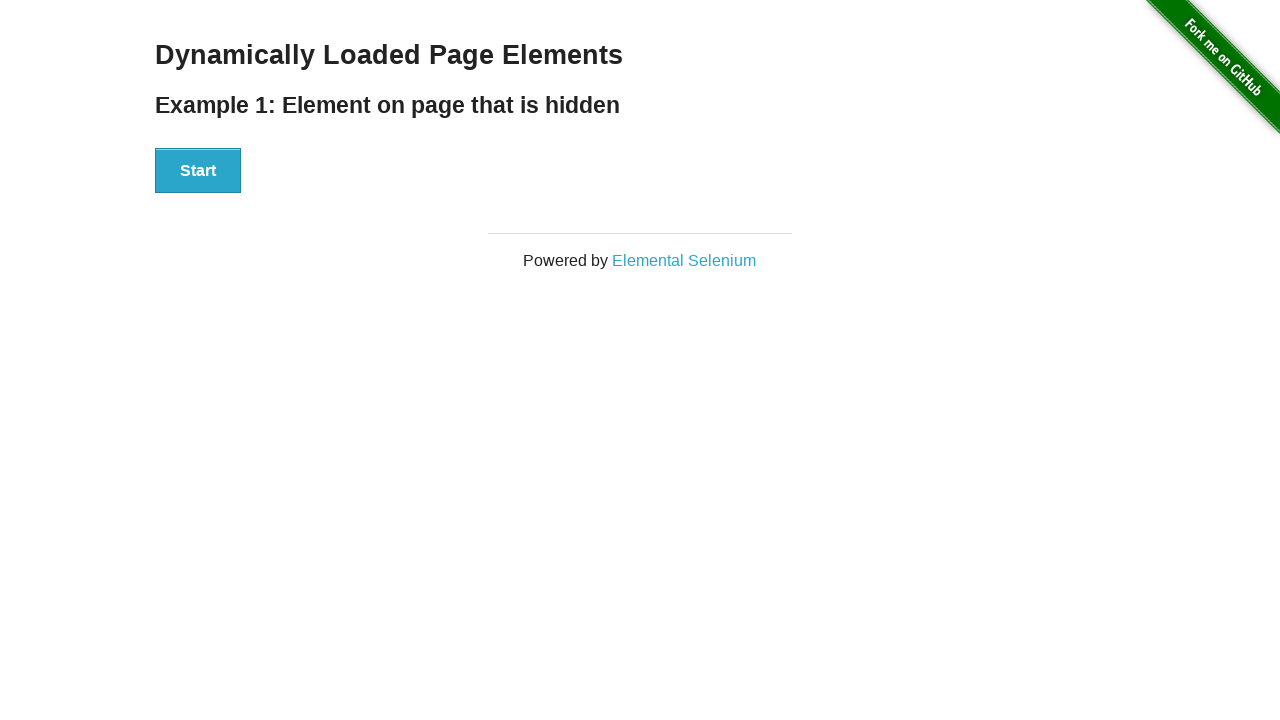

Verified that 'Hello World!' element is not visible initially
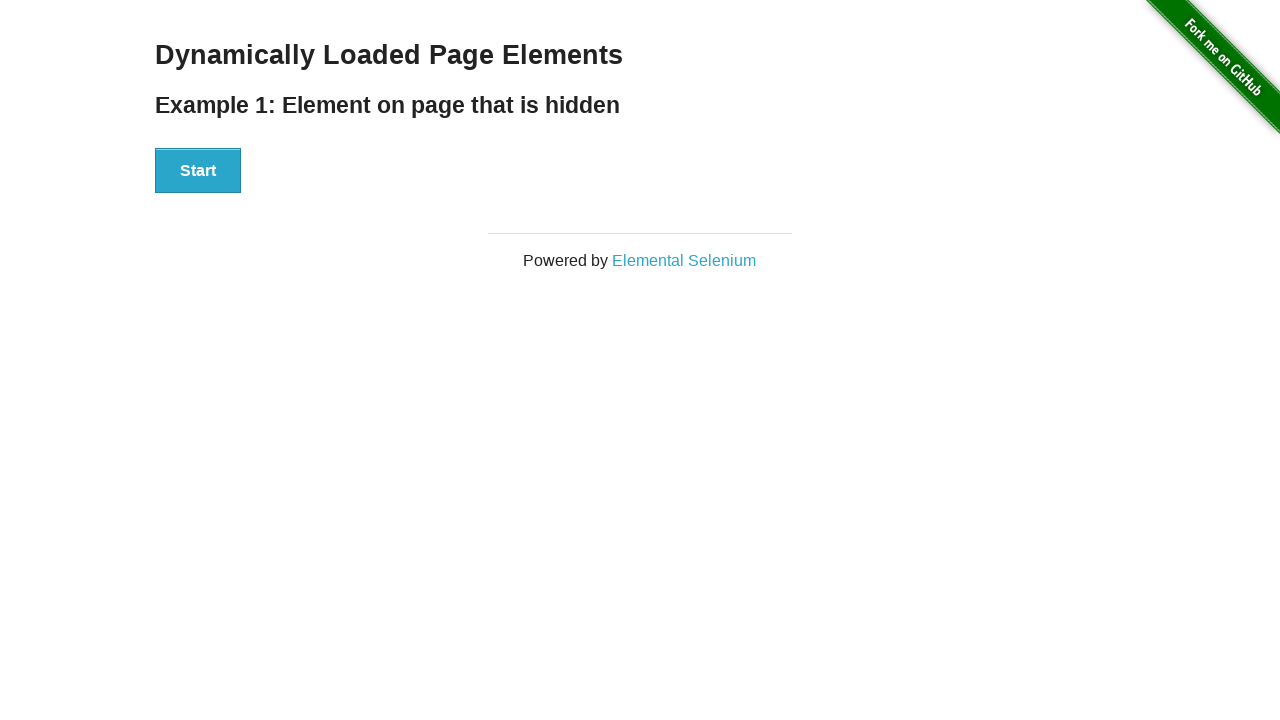

Clicked the Start button to trigger dynamic loading at (198, 171) on xpath=//*[text()='Start']
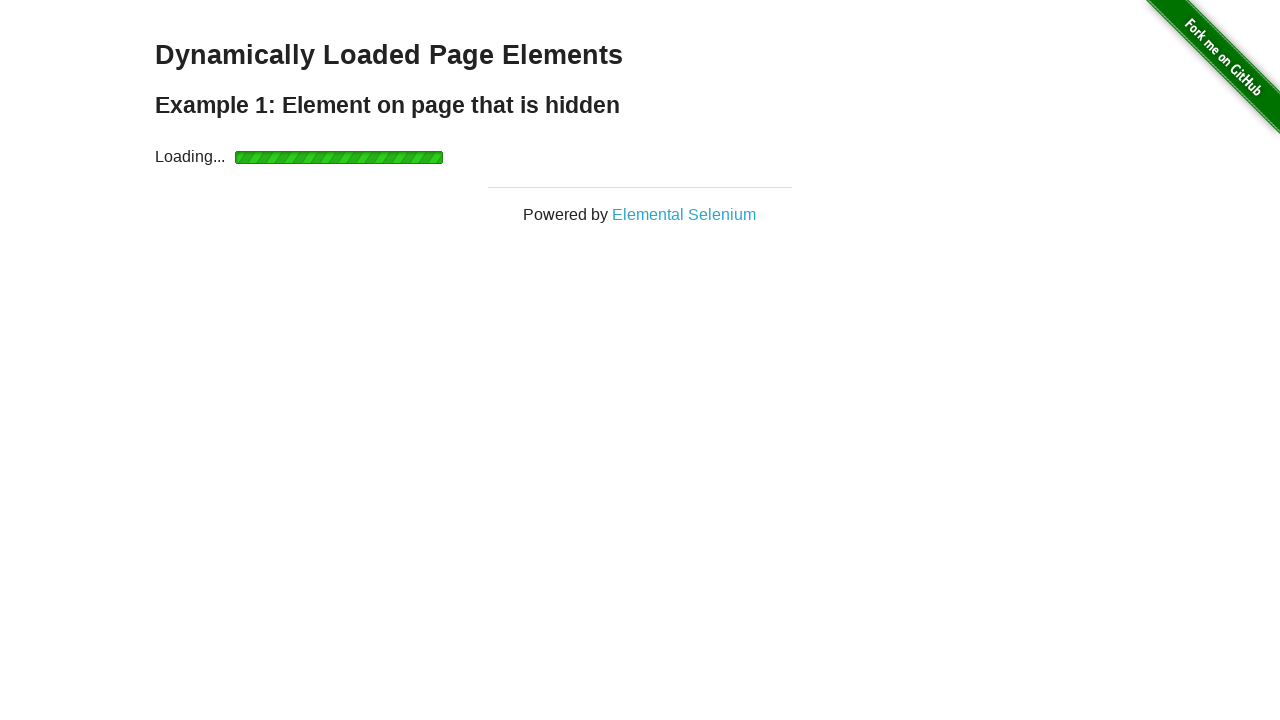

Waited for 'Hello World!' element to become visible after loading
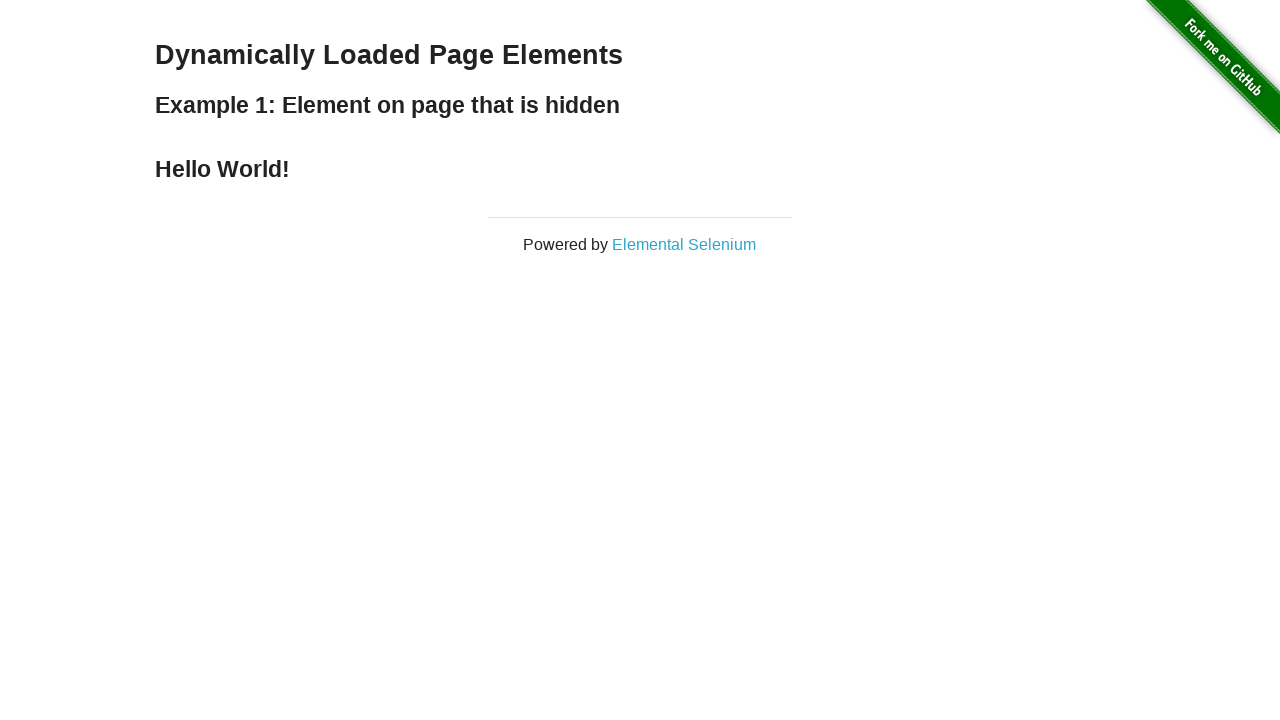

Verified that 'Hello World!' text content is correct
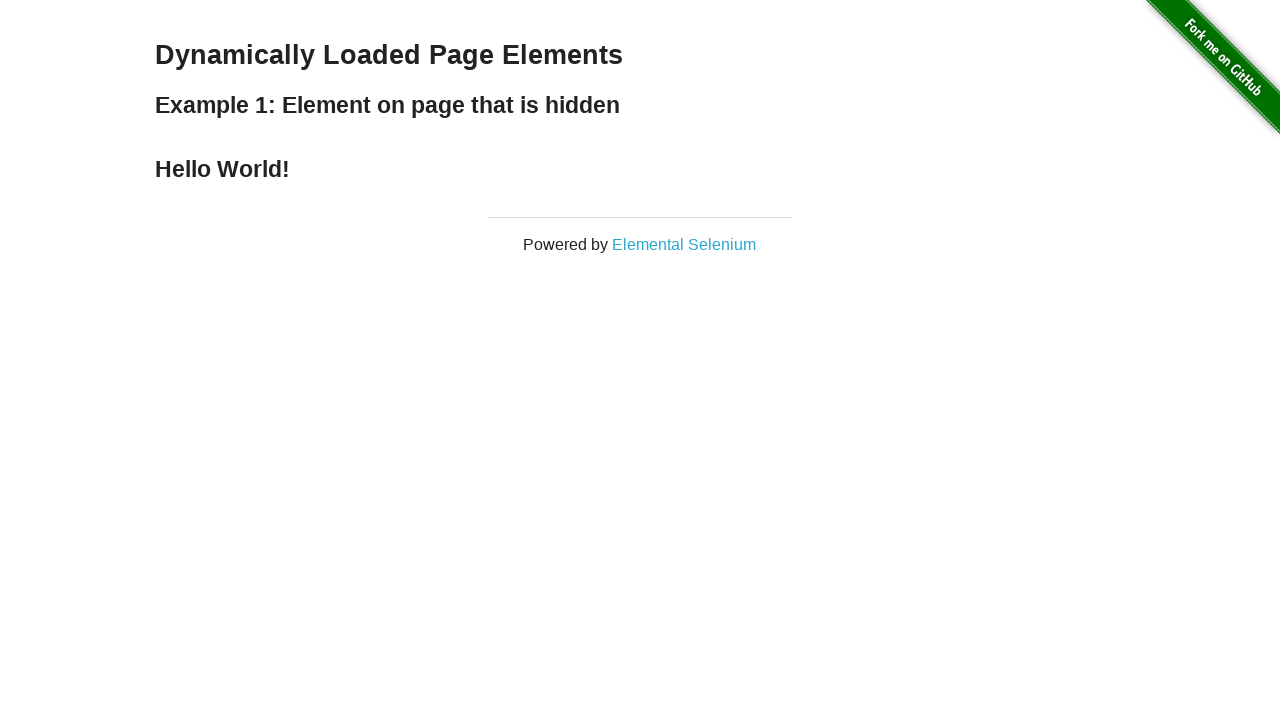

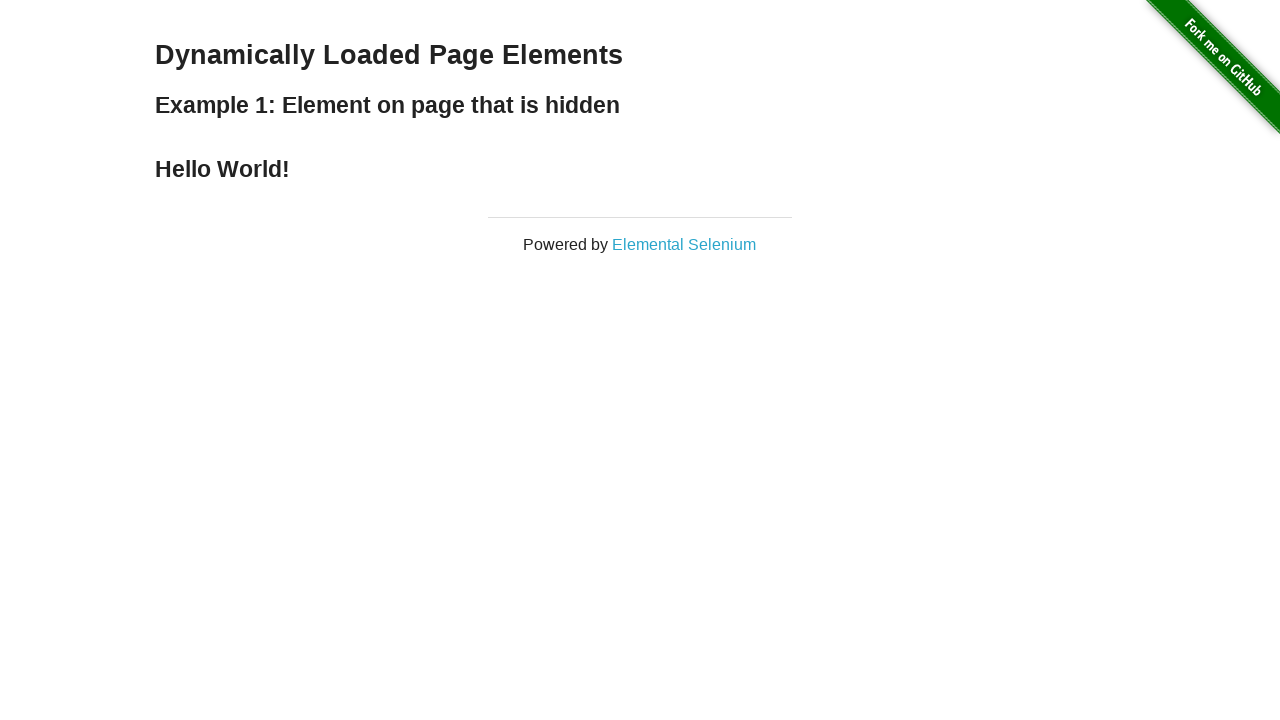